Tests adding a todo item to the TodoMVC application by filling in the todo input field with a todo item text.

Starting URL: https://demo.playwright.dev/todomvc

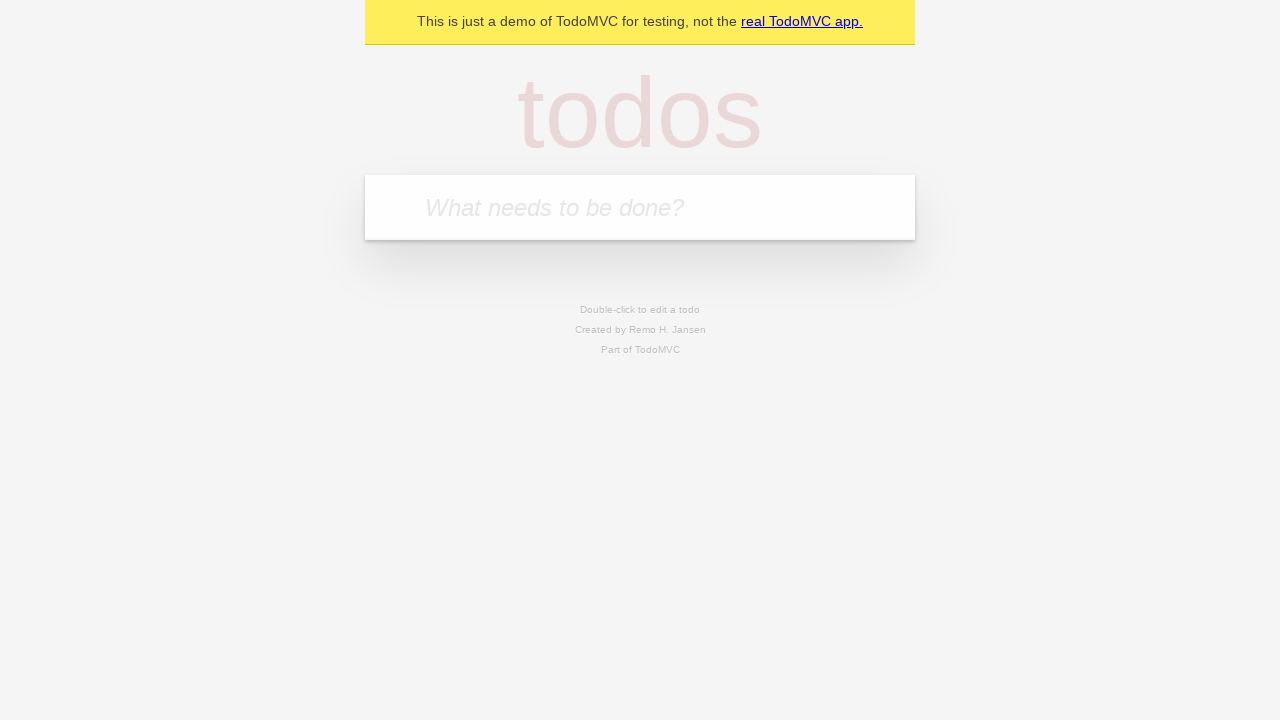

Todo input field loaded
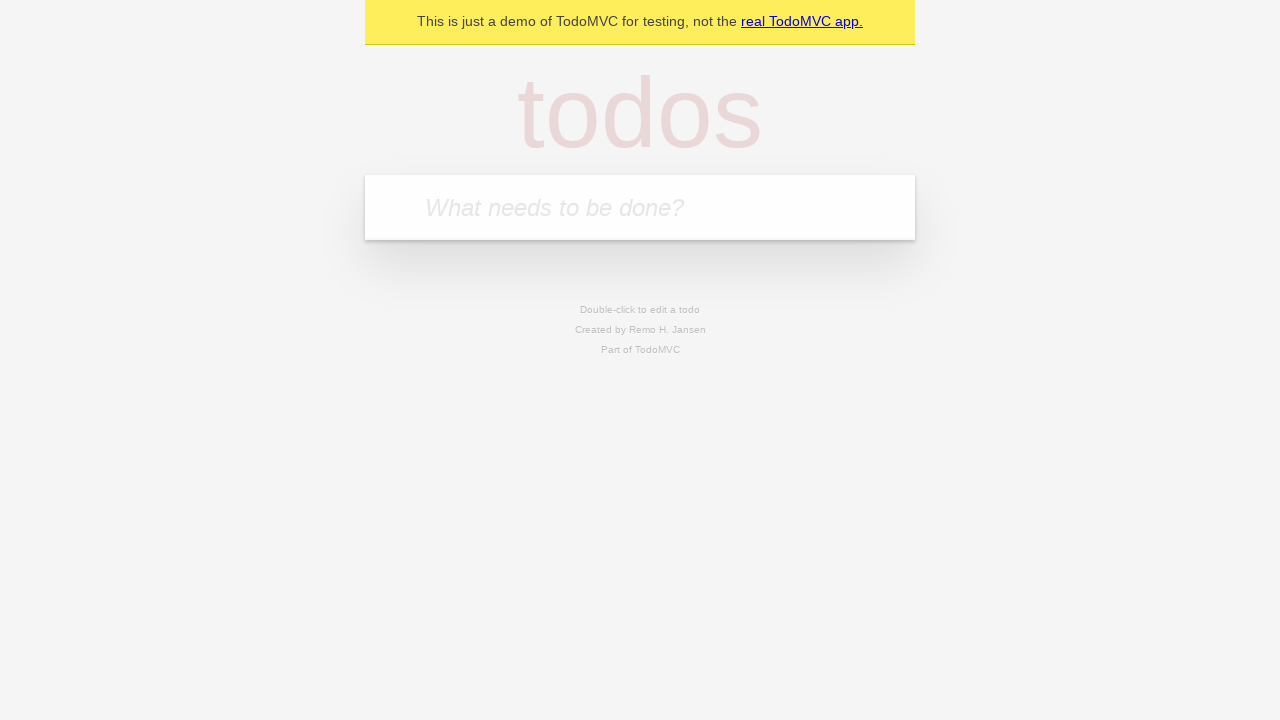

Filled todo input with 'buy some cheese' on .new-todo
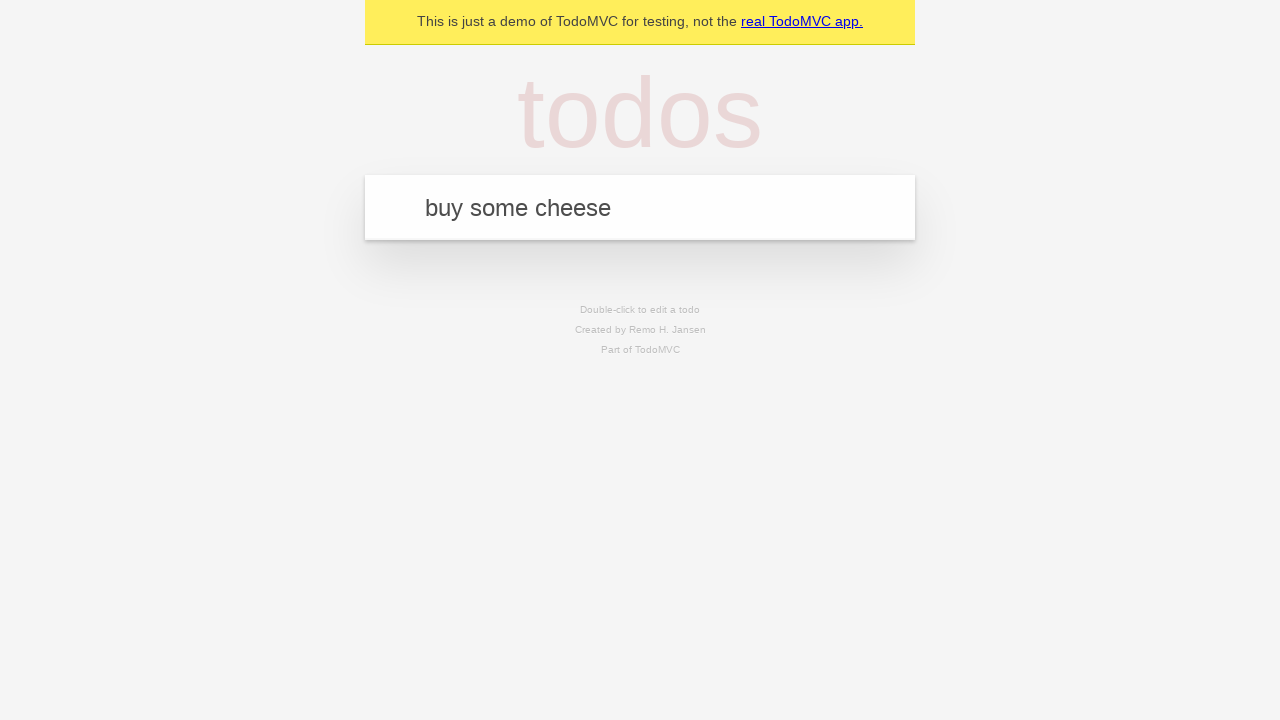

Pressed Enter to add todo item on .new-todo
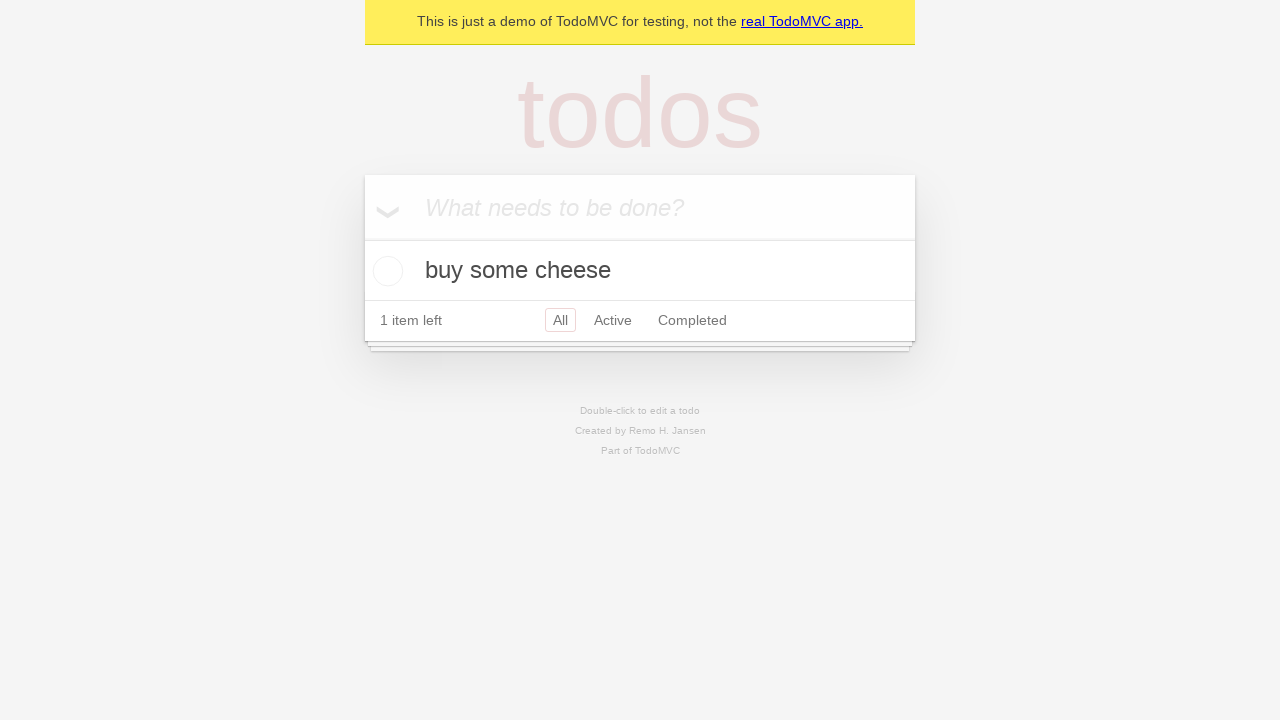

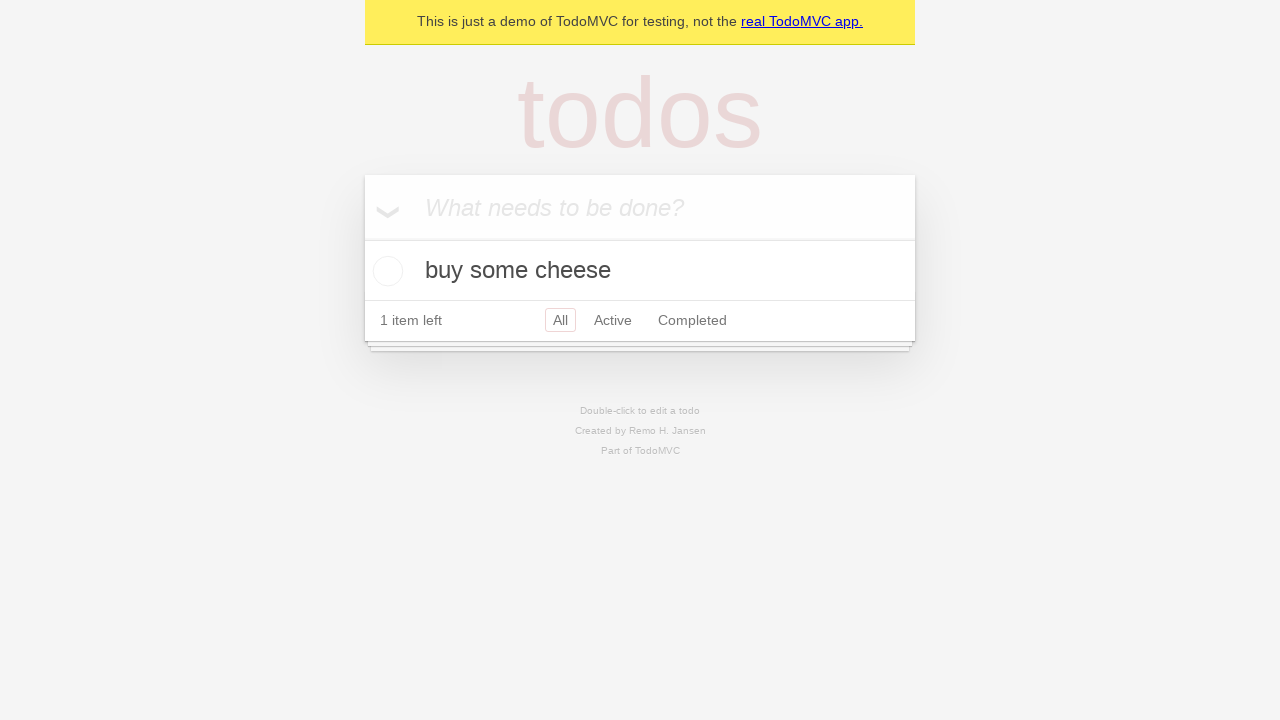